Tests creating a task with empty list title - verifies no new list is created

Starting URL: http://qa-assignment.oblakogroup.ru/board/:nilk

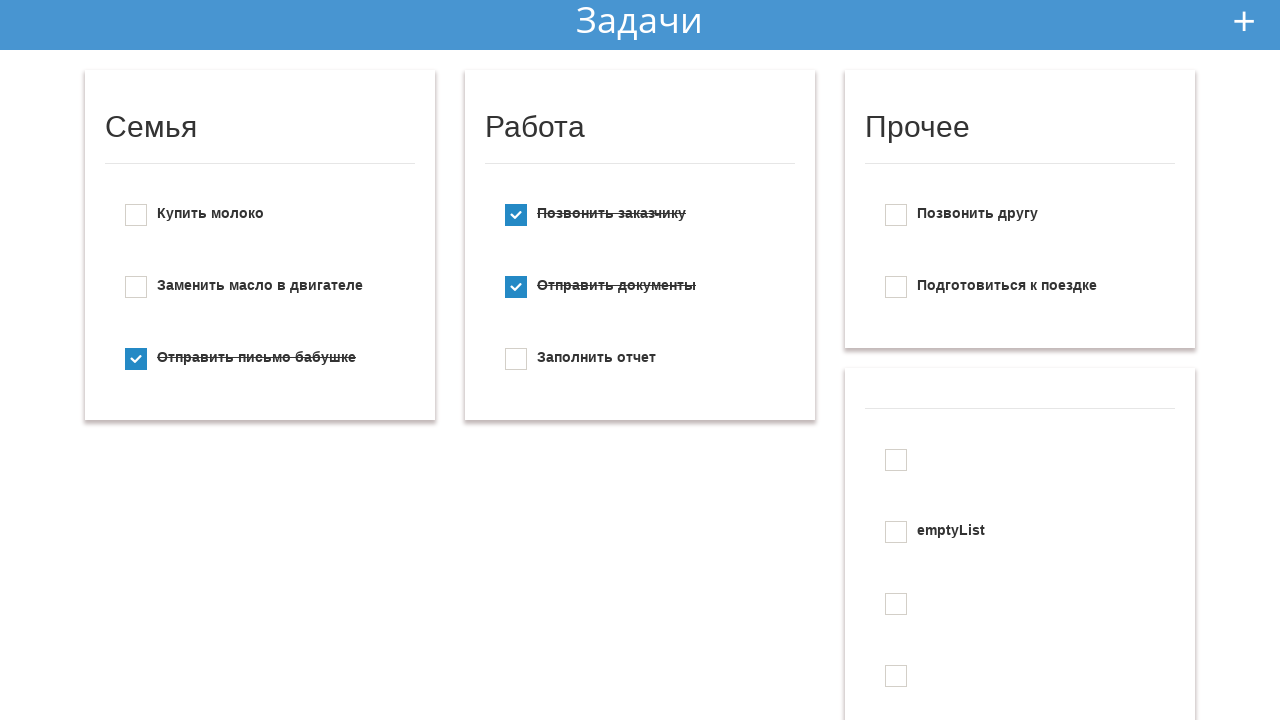

Clicked 'Add new todo' button at (1244, 21) on #add_new_todo
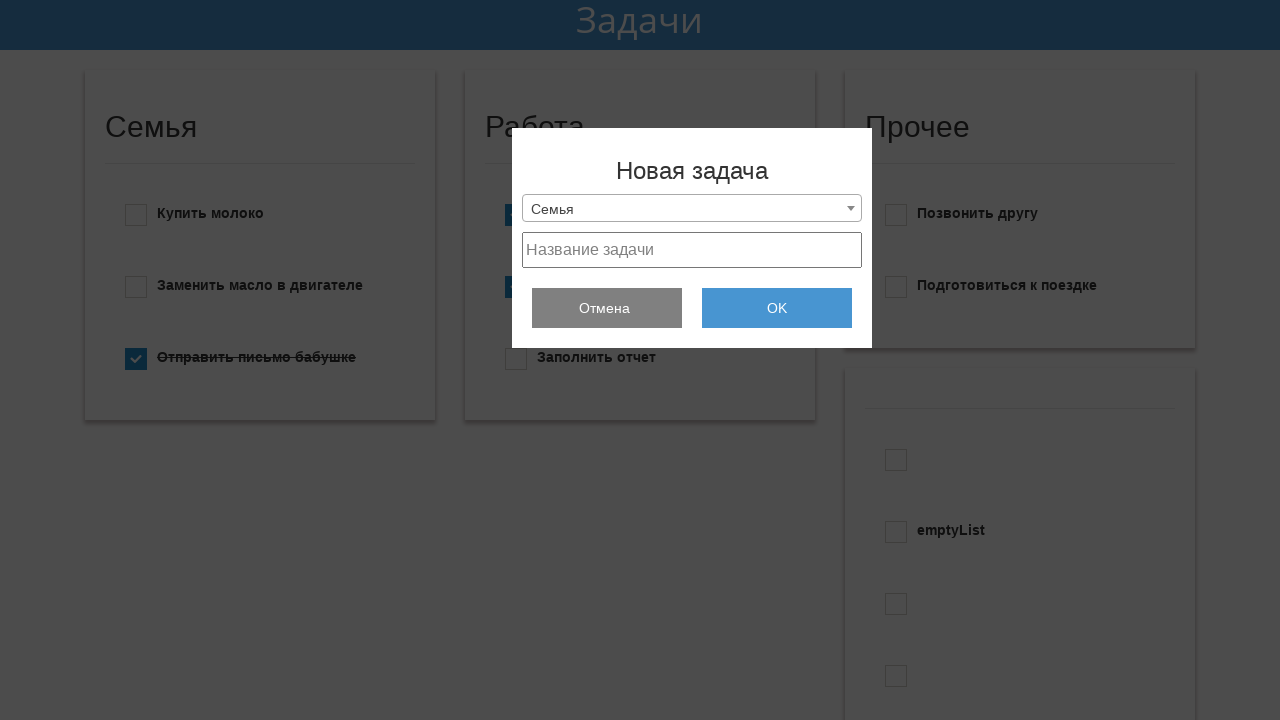

Clicked dropdown menu to select list option at (692, 208) on .selection
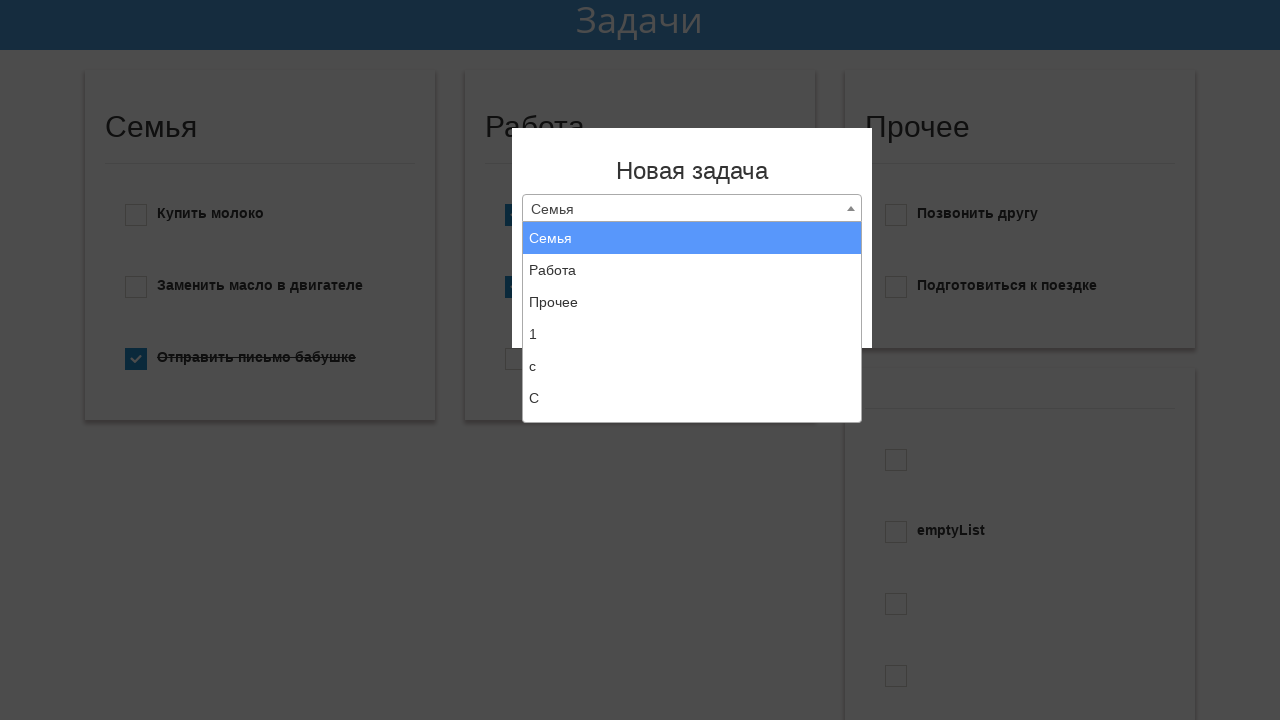

Selected 'Create new list' option from dropdown at (692, 406) on xpath=//li[text()='Создать новый список']
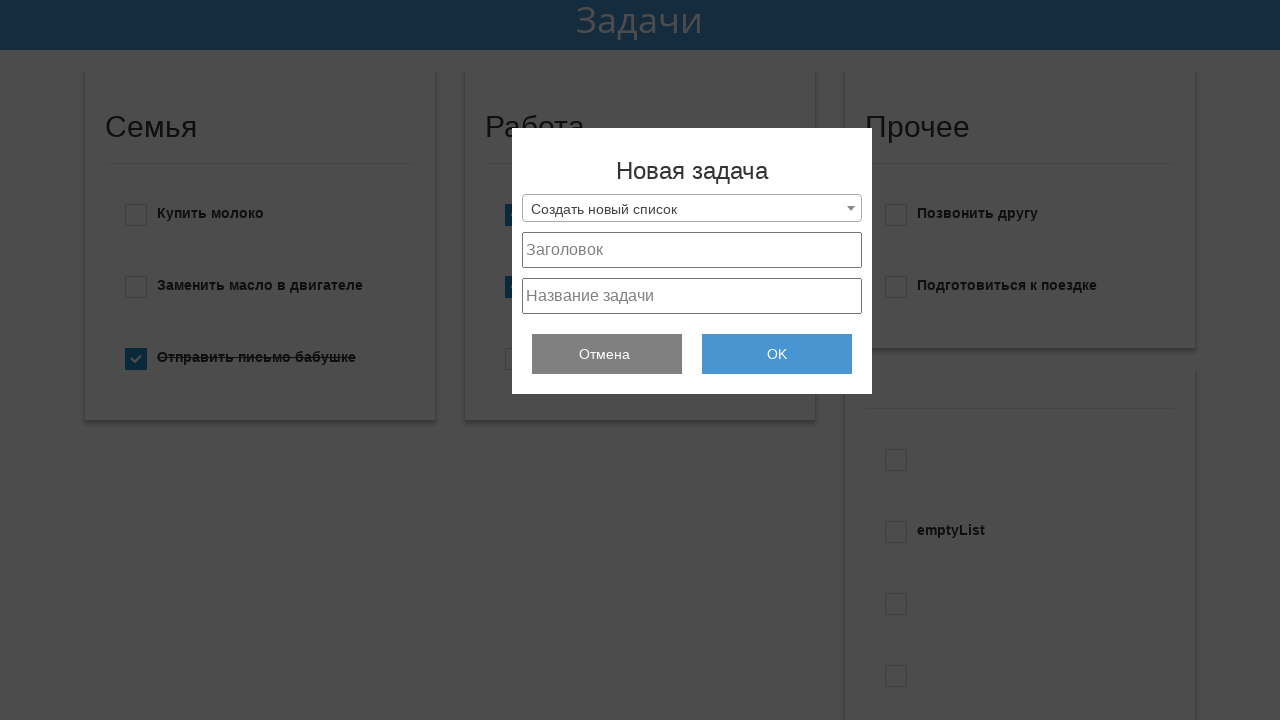

Clicked project title field (left empty to test validation) at (692, 250) on #project_title
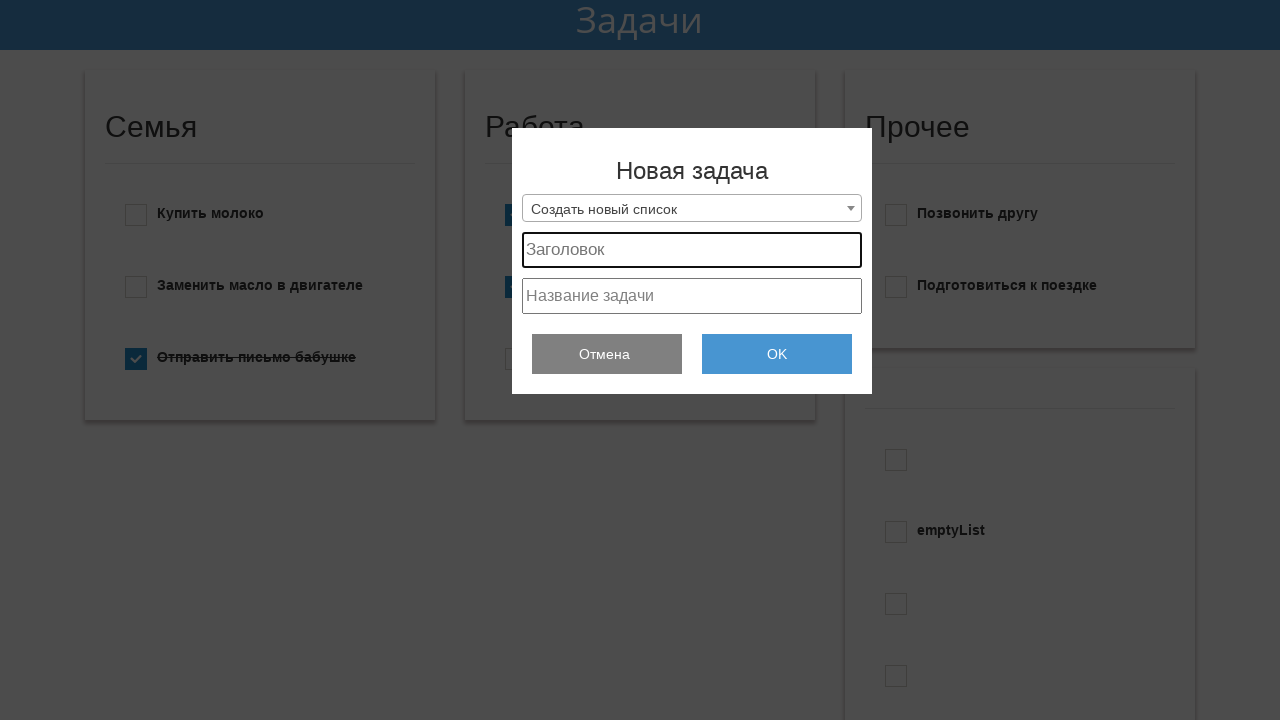

Clicked task text field at (692, 296) on #project_text
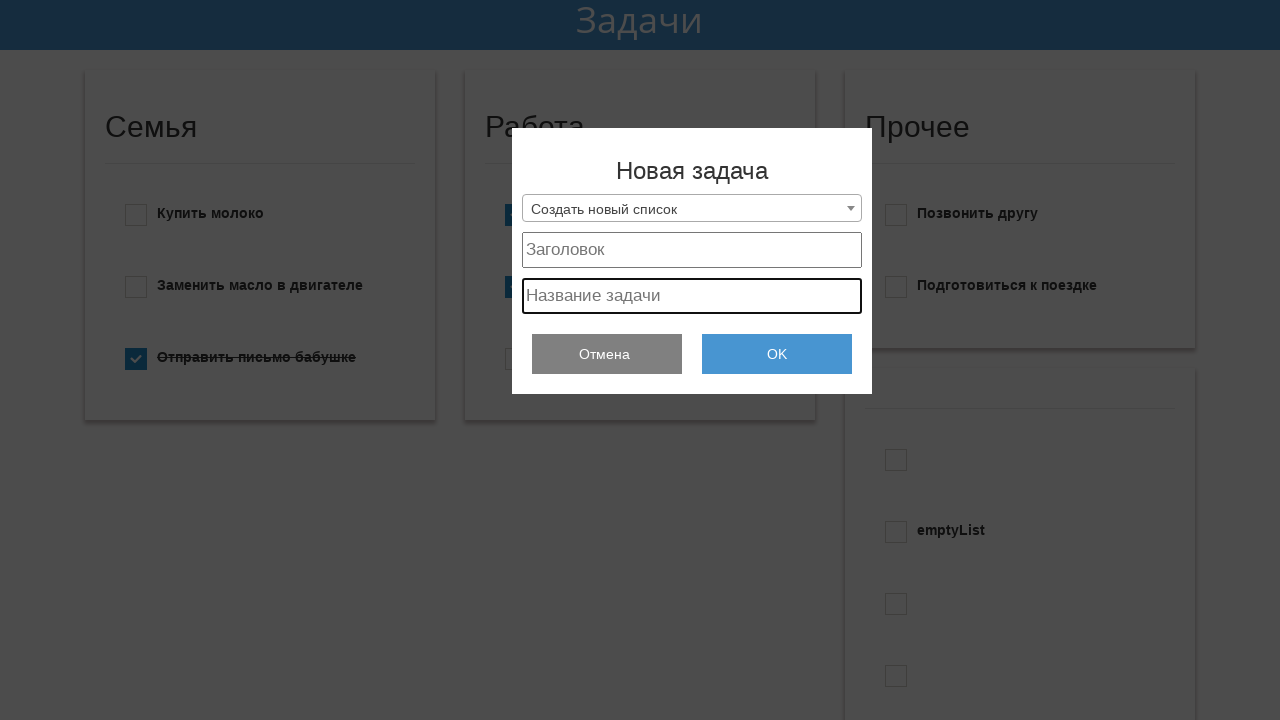

Filled task field with 'emptyList' on #project_text
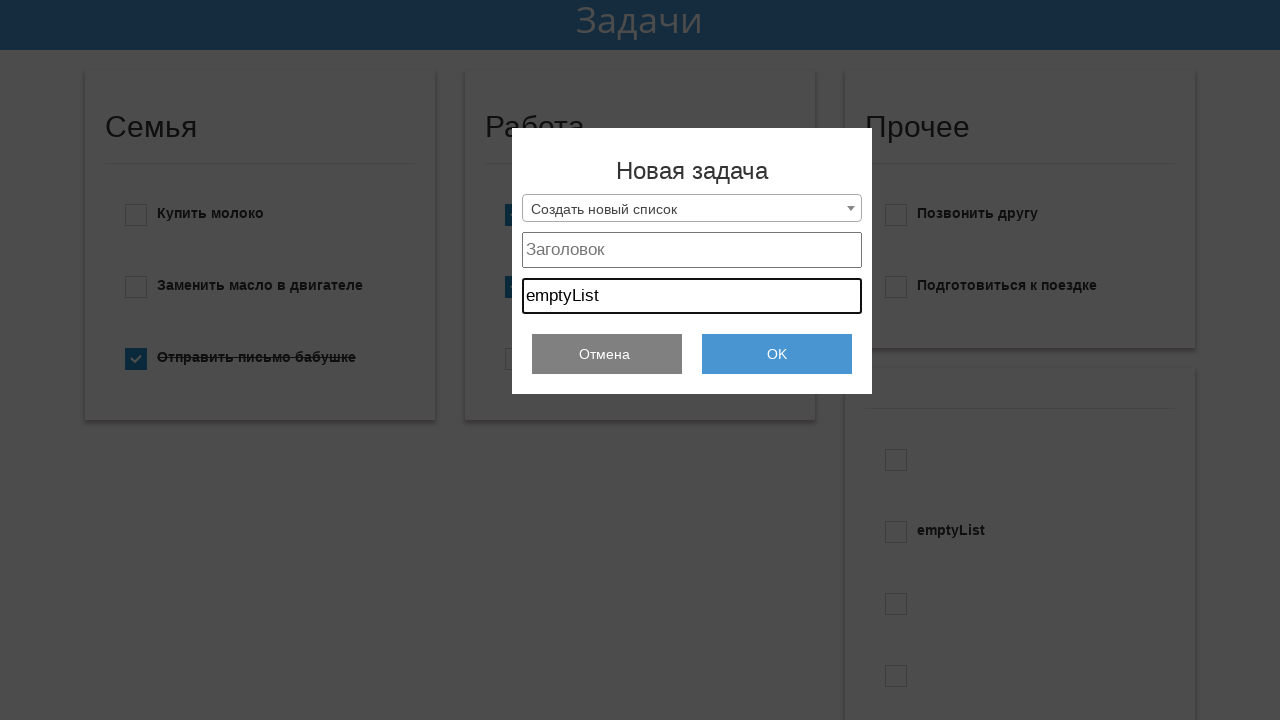

Clicked 'Add todo' button to submit form with empty list title at (777, 354) on .add_todo
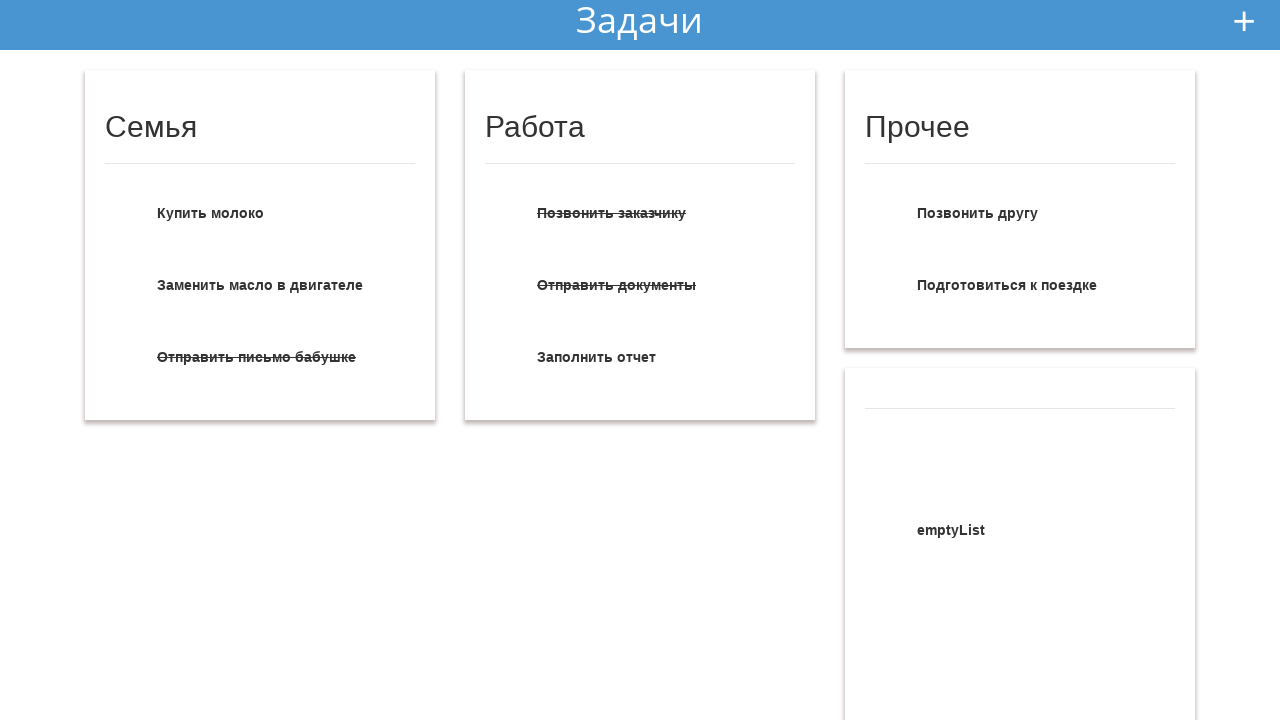

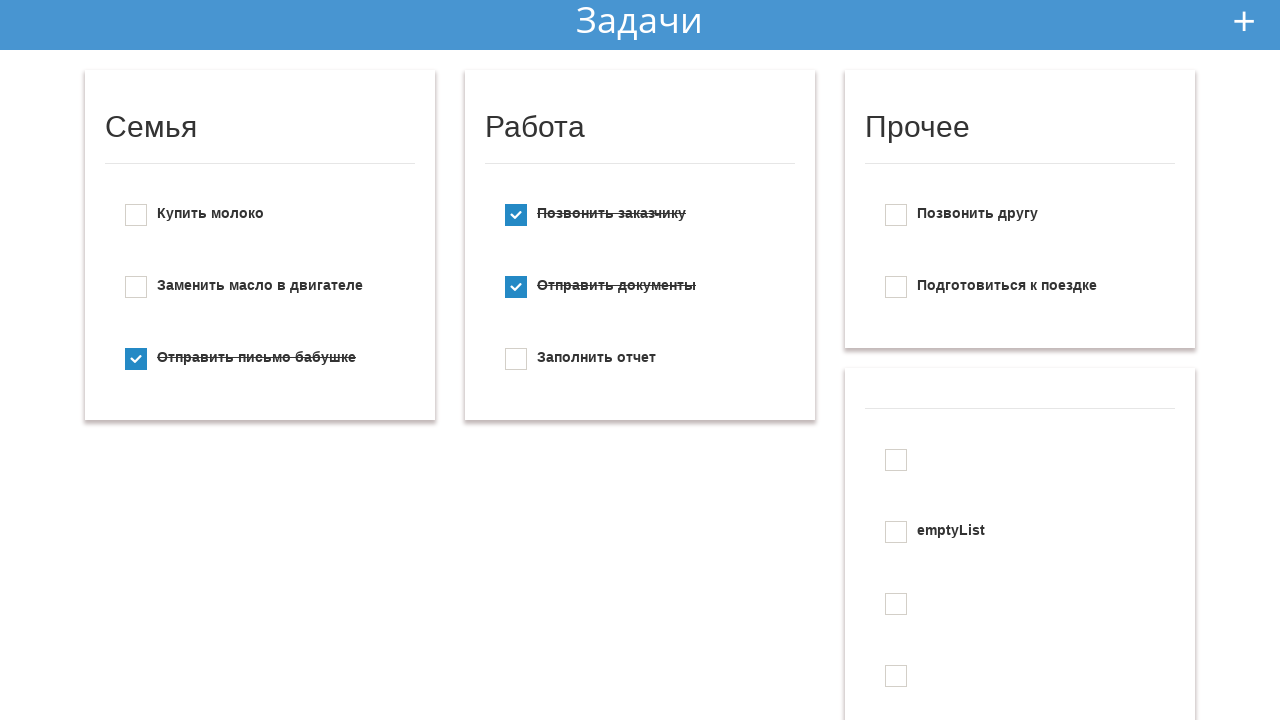